Tests a contact form by filling in first name, last name, email, and message fields with sample data.

Starting URL: https://automationtesting.co.uk/contactForm.html

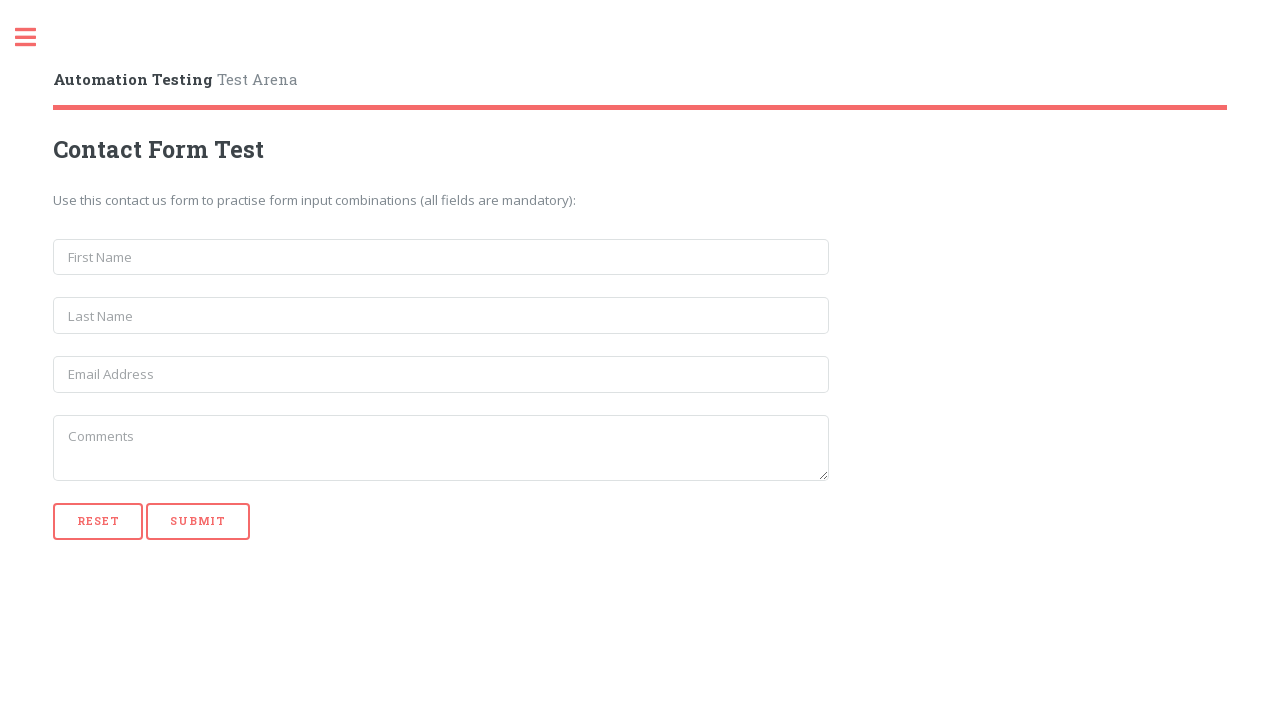

Filled first name field with 'Marcus' on input[name='first_name']
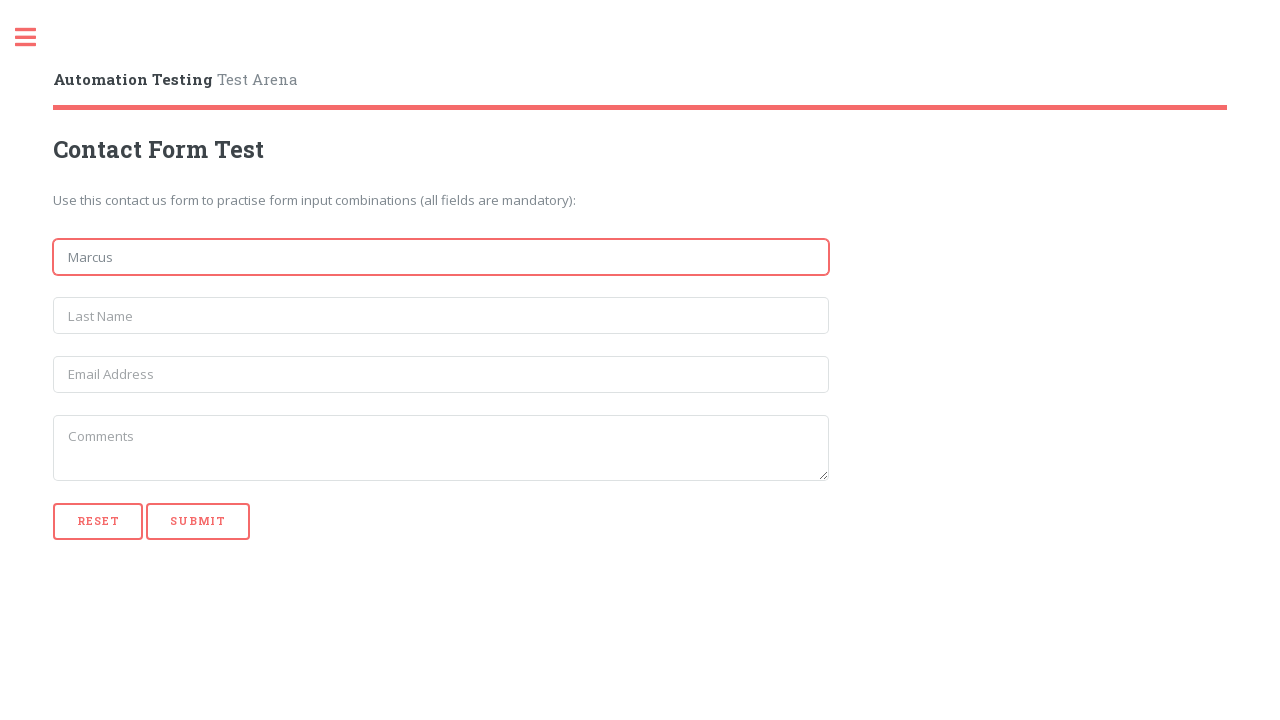

Filled last name field with 'Thompson' on input[name='last_name']
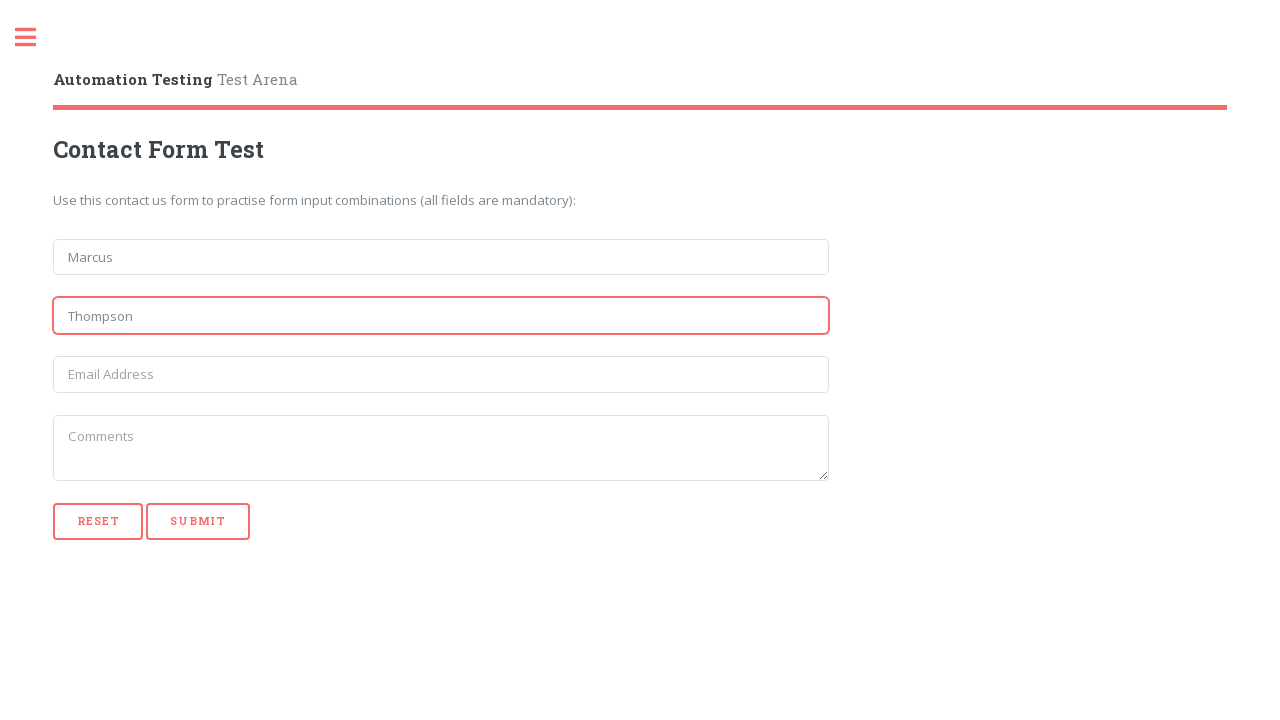

Filled email field with 'marcus.thompson@example.com' on input[name='email']
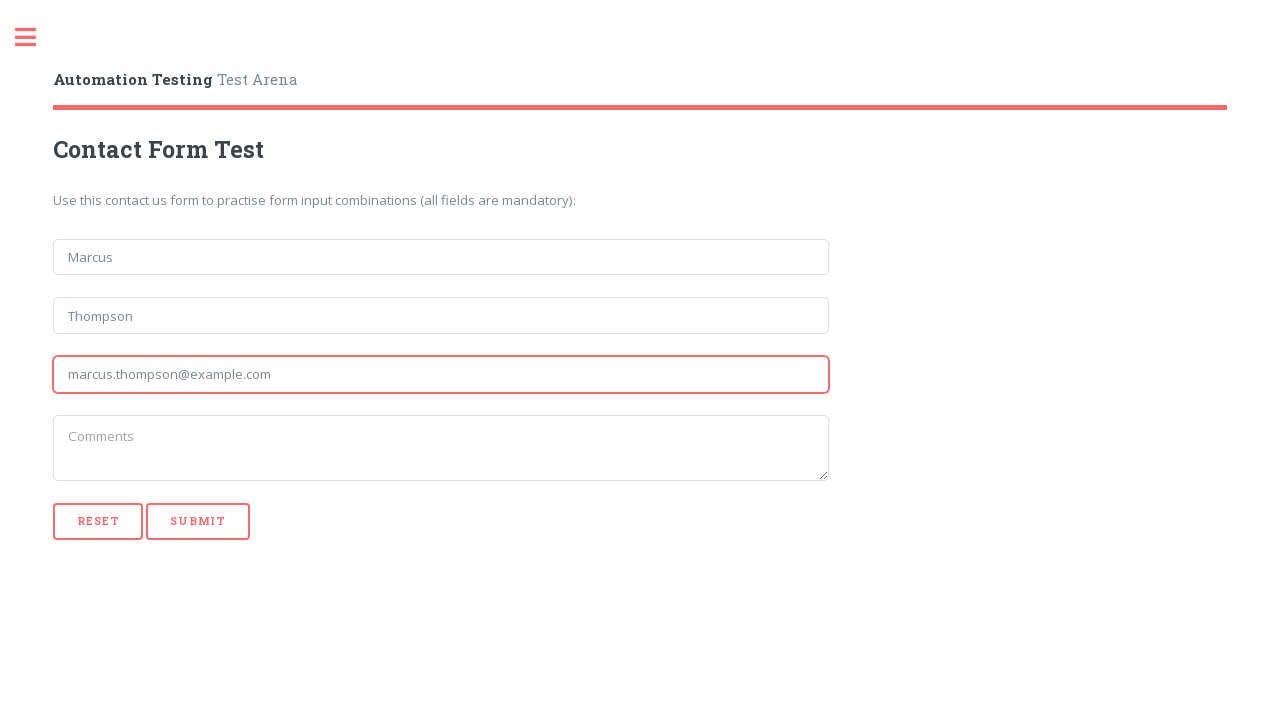

Filled message textarea with service inquiry text on textarea[name='message']
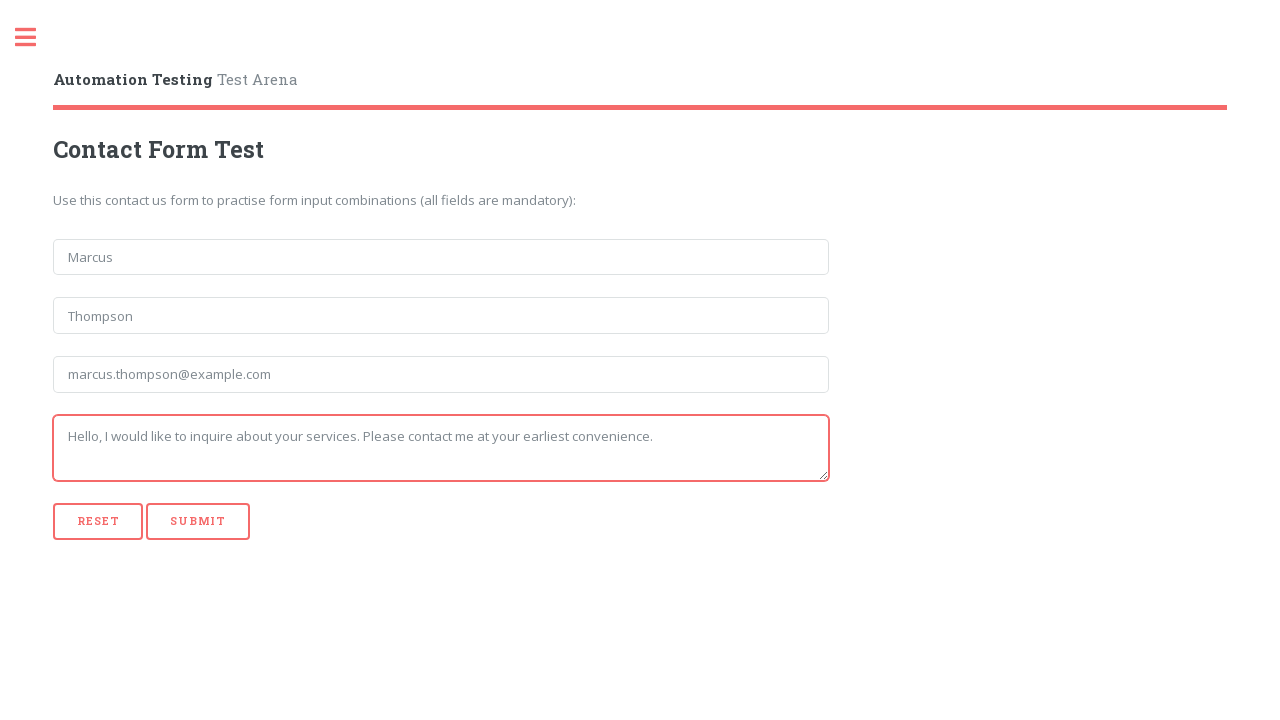

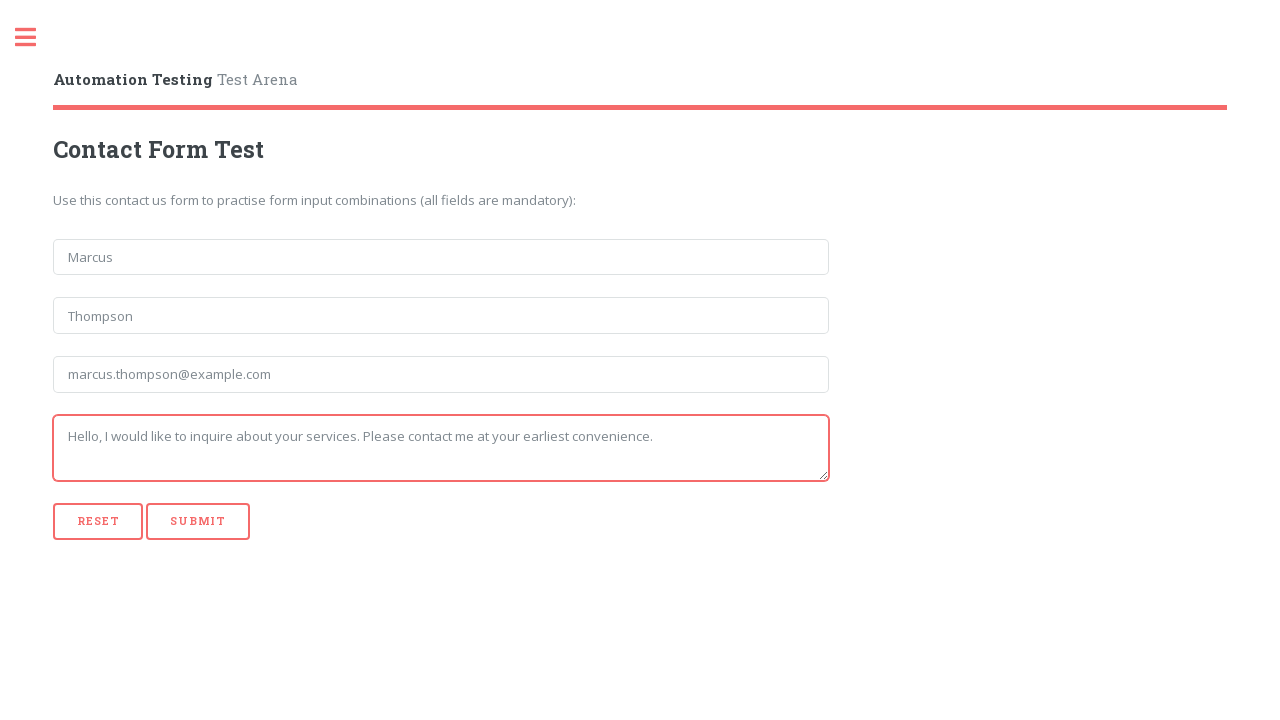